Tests dynamic form element behavior by clicking an "Add" button to create a text field, capturing a reference to it, then clicking "Remove" to delete it, demonstrating stale element handling.

Starting URL: https://www.encodedna.com/2013/07/dynamically-add-remove-form-elements-using-jquery-demo.htm

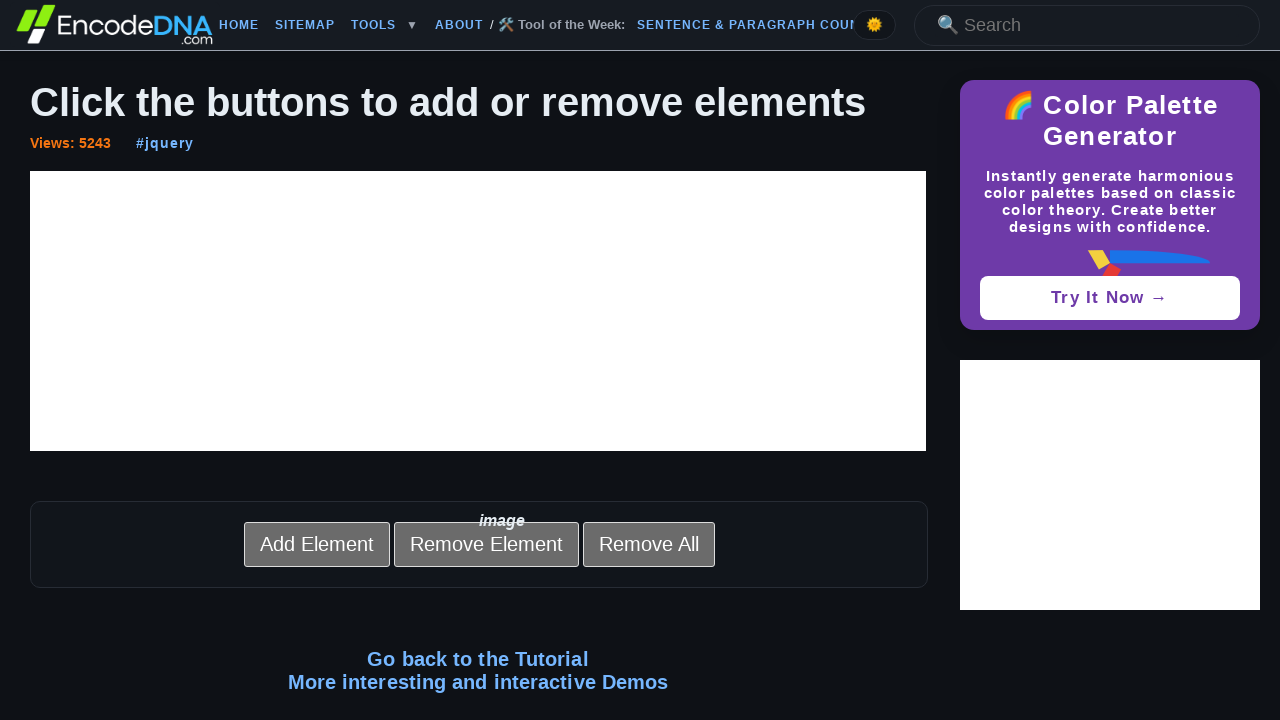

Navigated to the dynamic form elements demo page
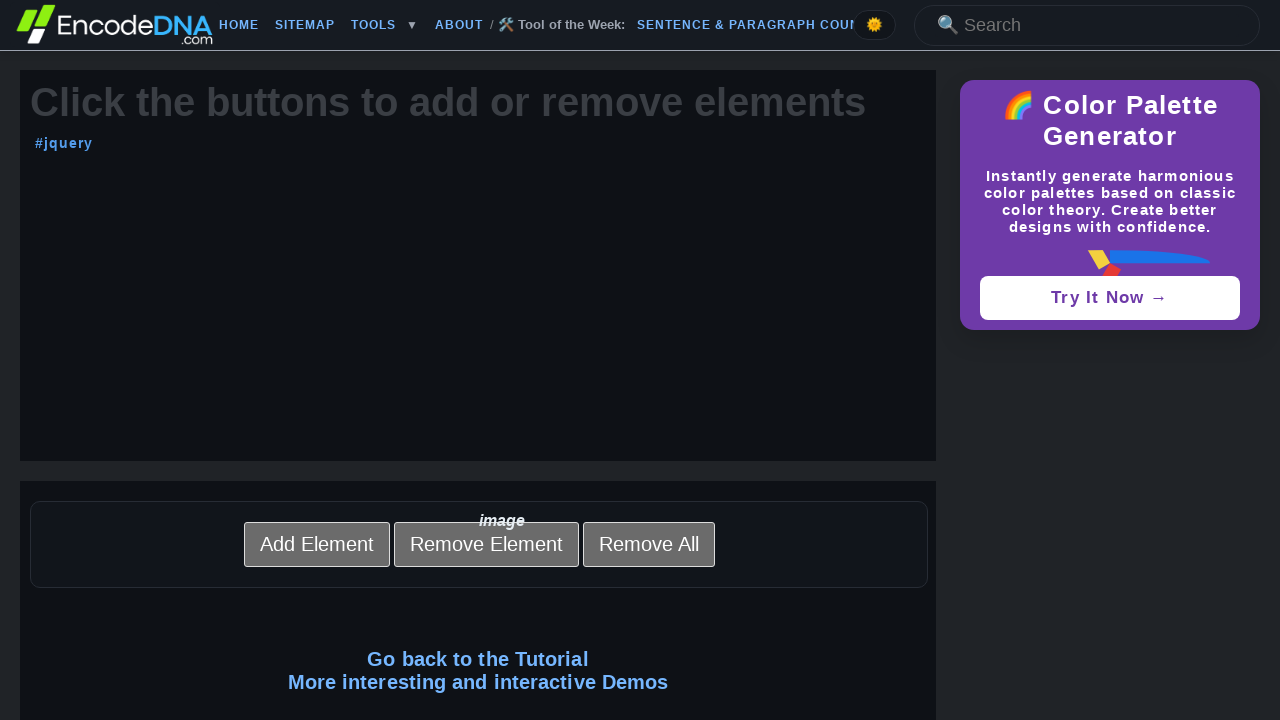

Clicked the Add button to create a new text field at (316, 544) on xpath=//*[@id='btAdd']
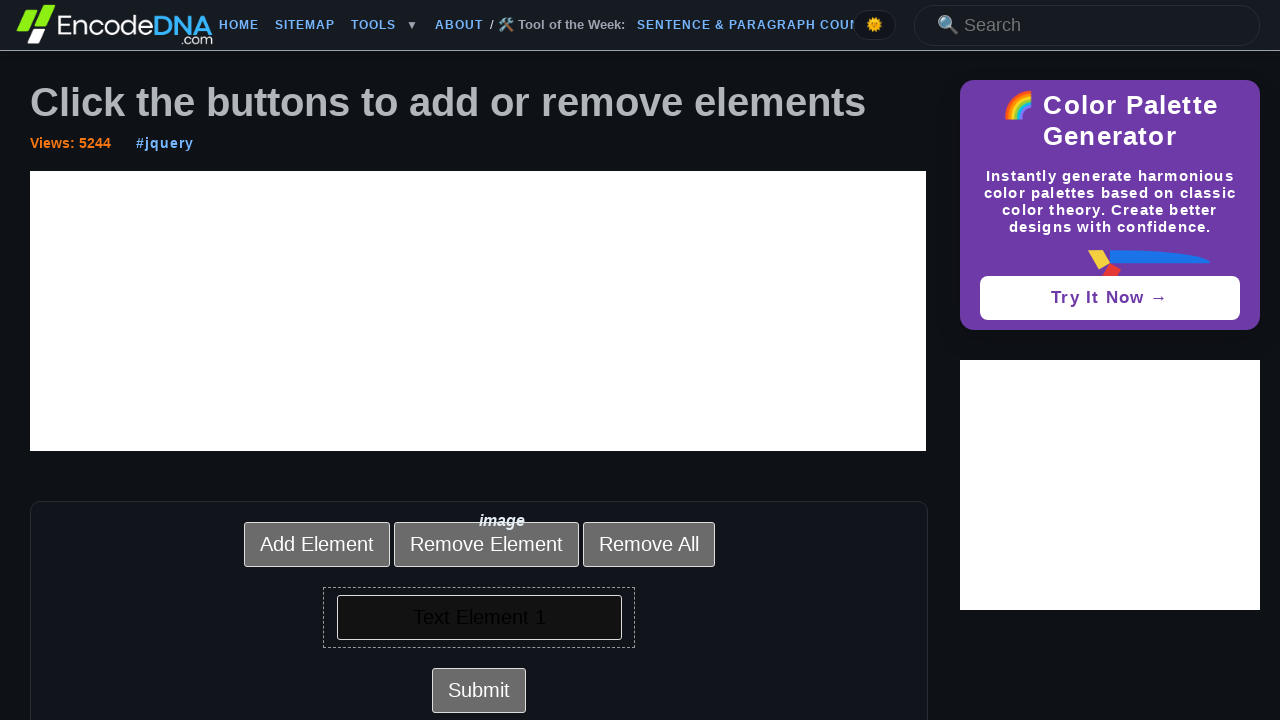

Text field appeared after clicking Add
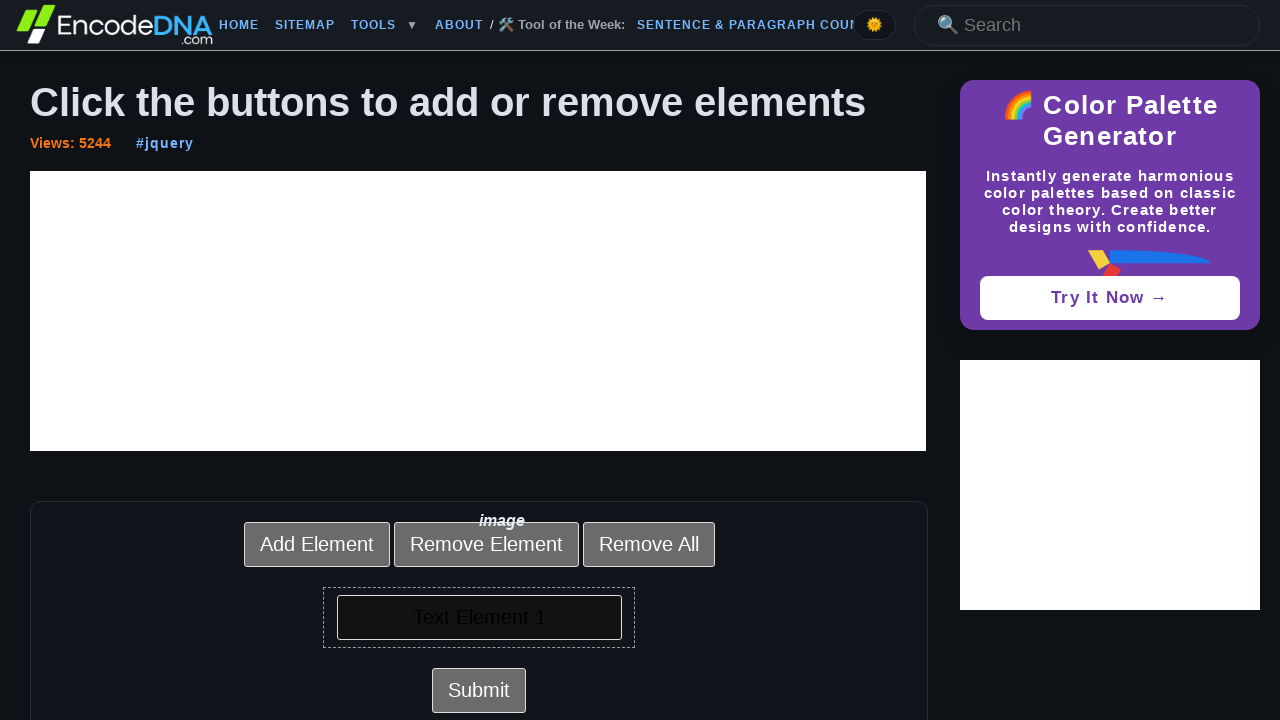

Captured reference to the newly created text field
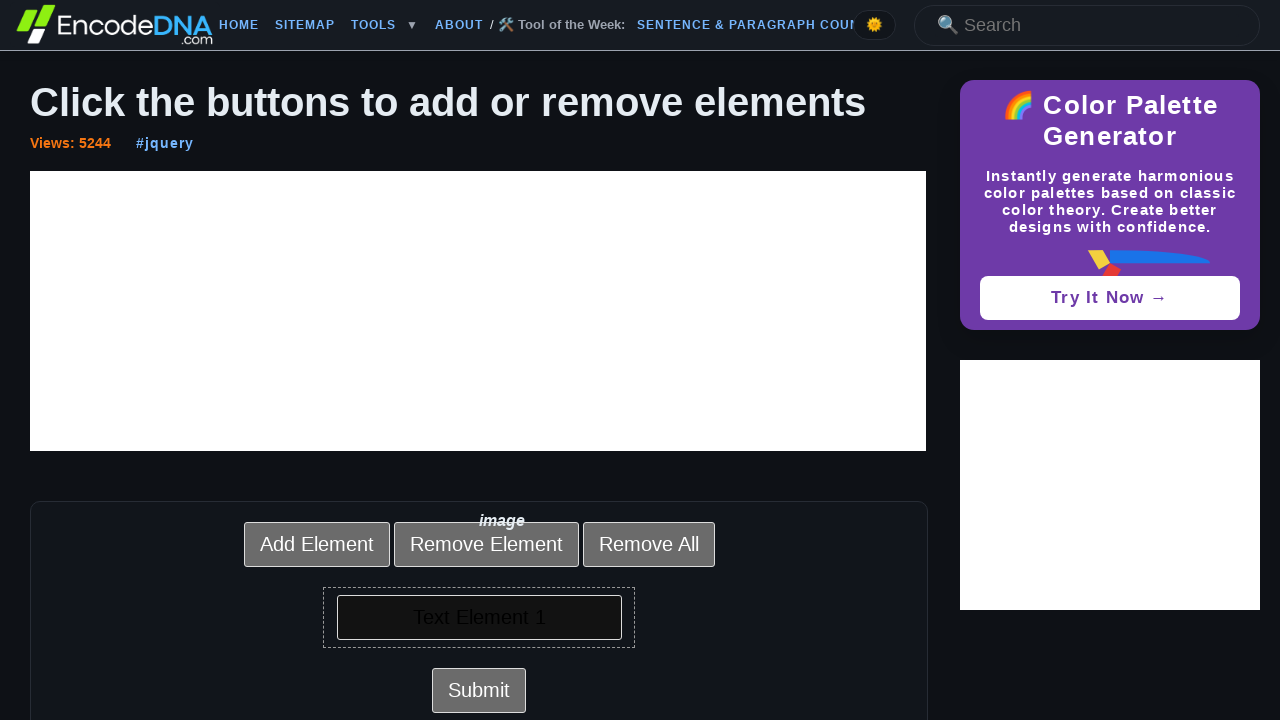

Clicked the Remove button to delete the text field at (486, 544) on xpath=//*[@id='btRemove']
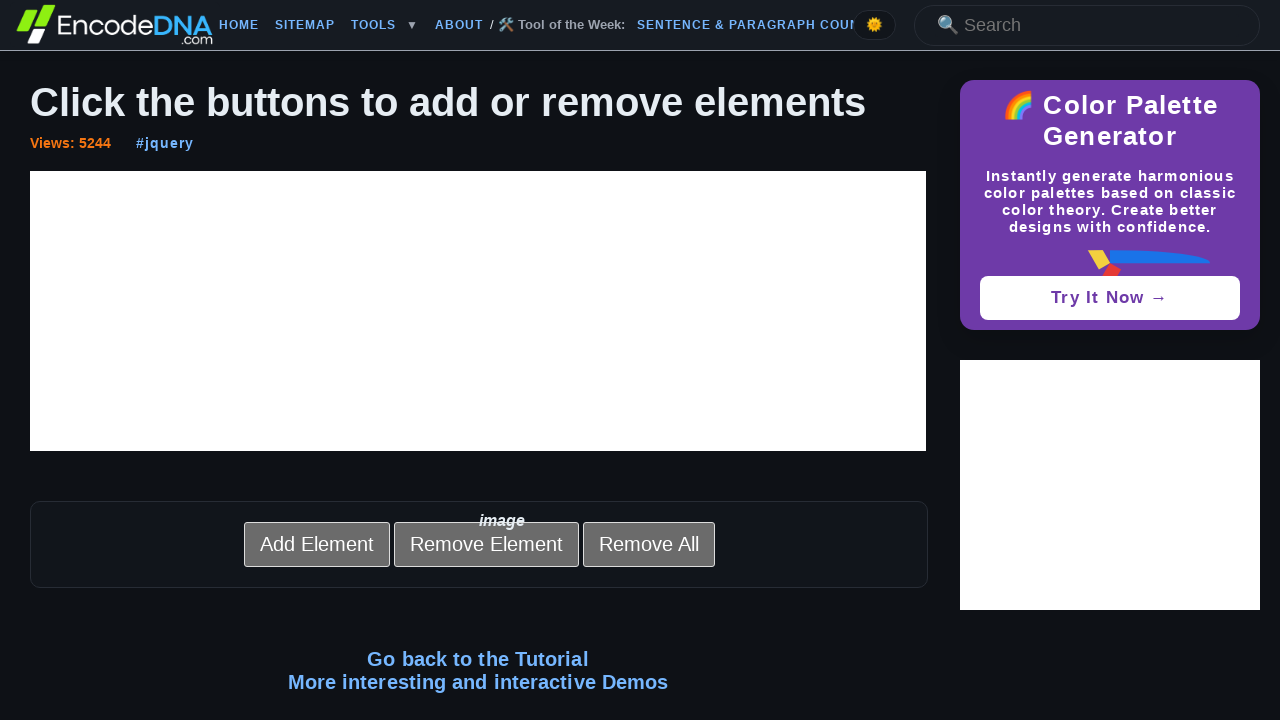

Waited for the element removal to complete
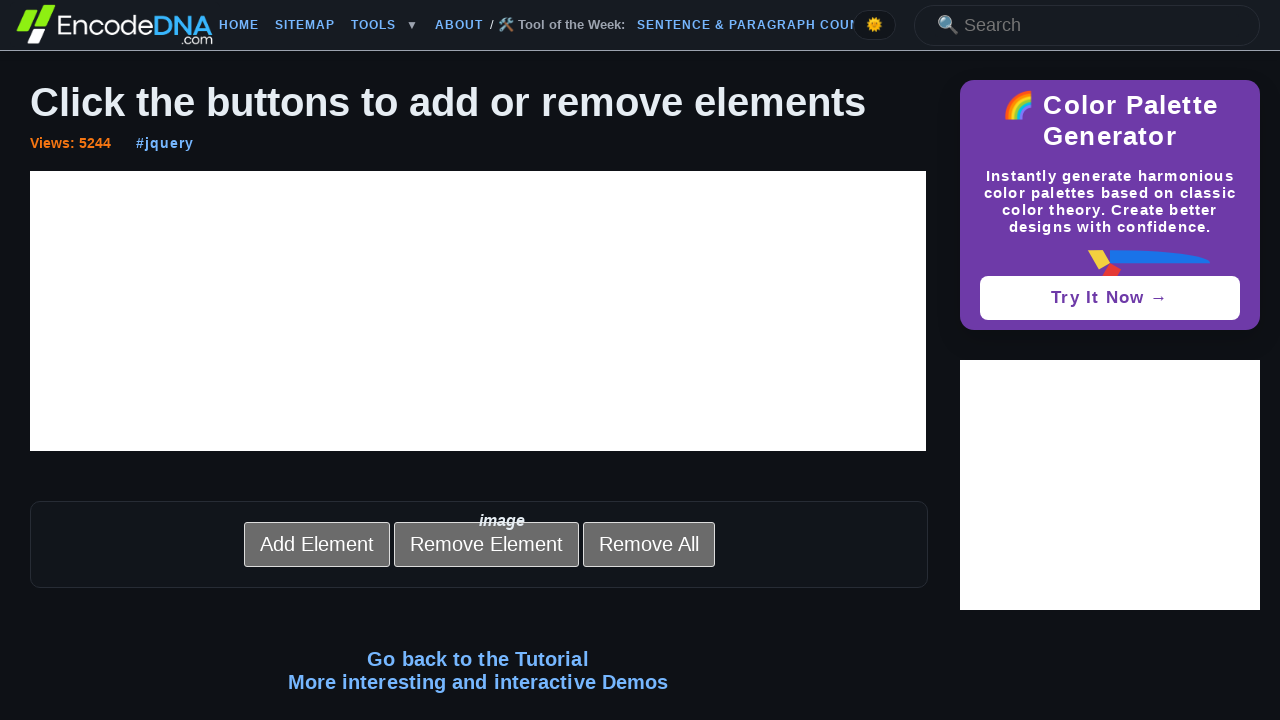

Element no longer exists - stale element reference confirmed
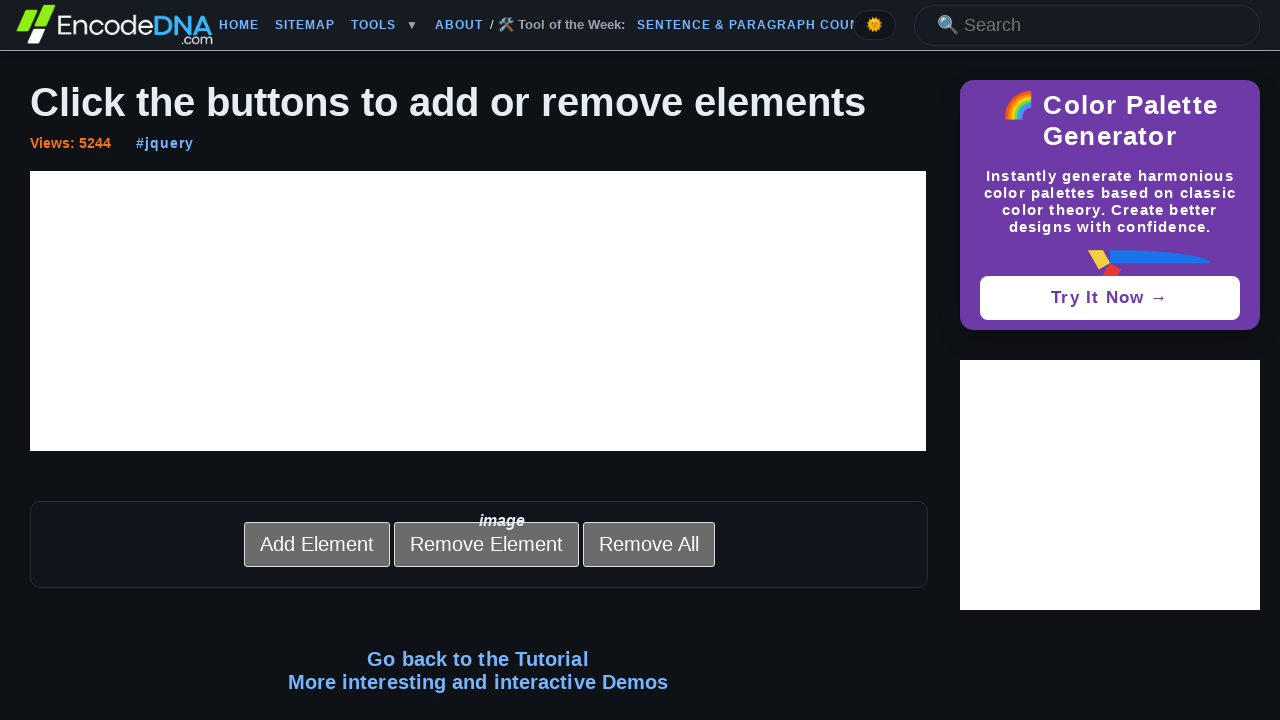

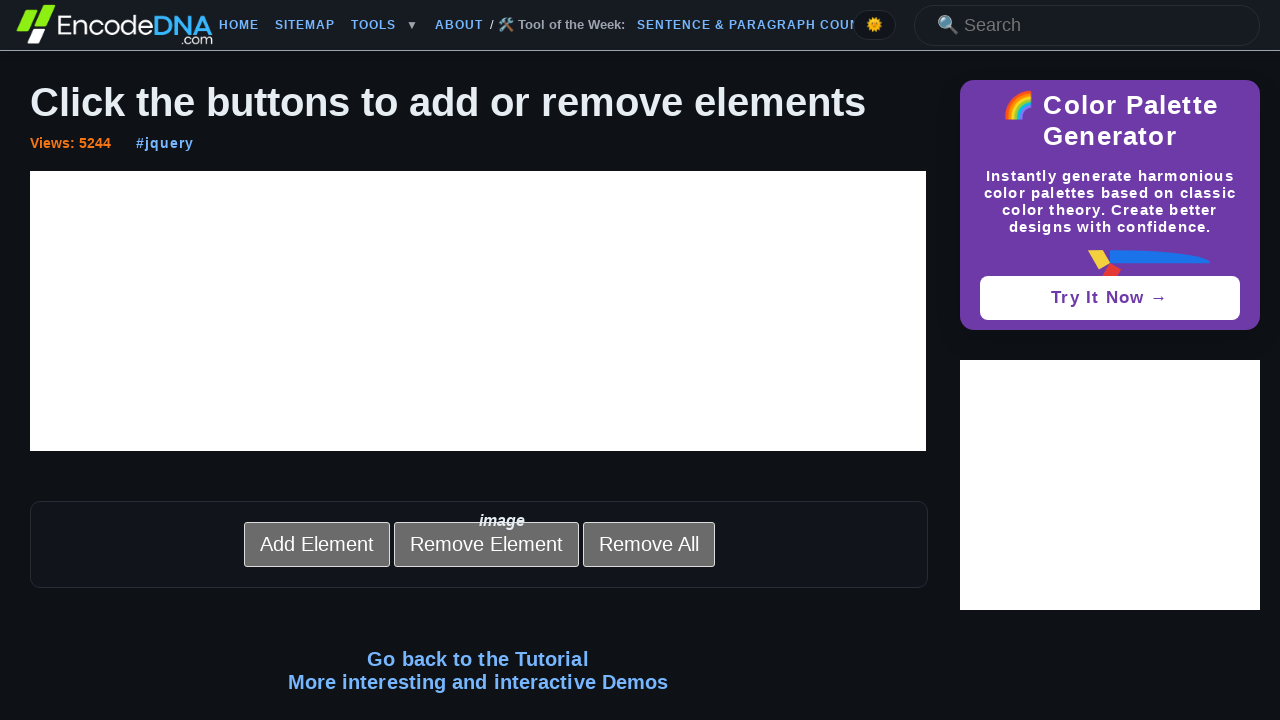